Tests A/B test opt-out by visiting the split testing page, adding an opt-out cookie, refreshing the page, and verifying the heading shows "No A/B Test"

Starting URL: http://the-internet.herokuapp.com/abtest

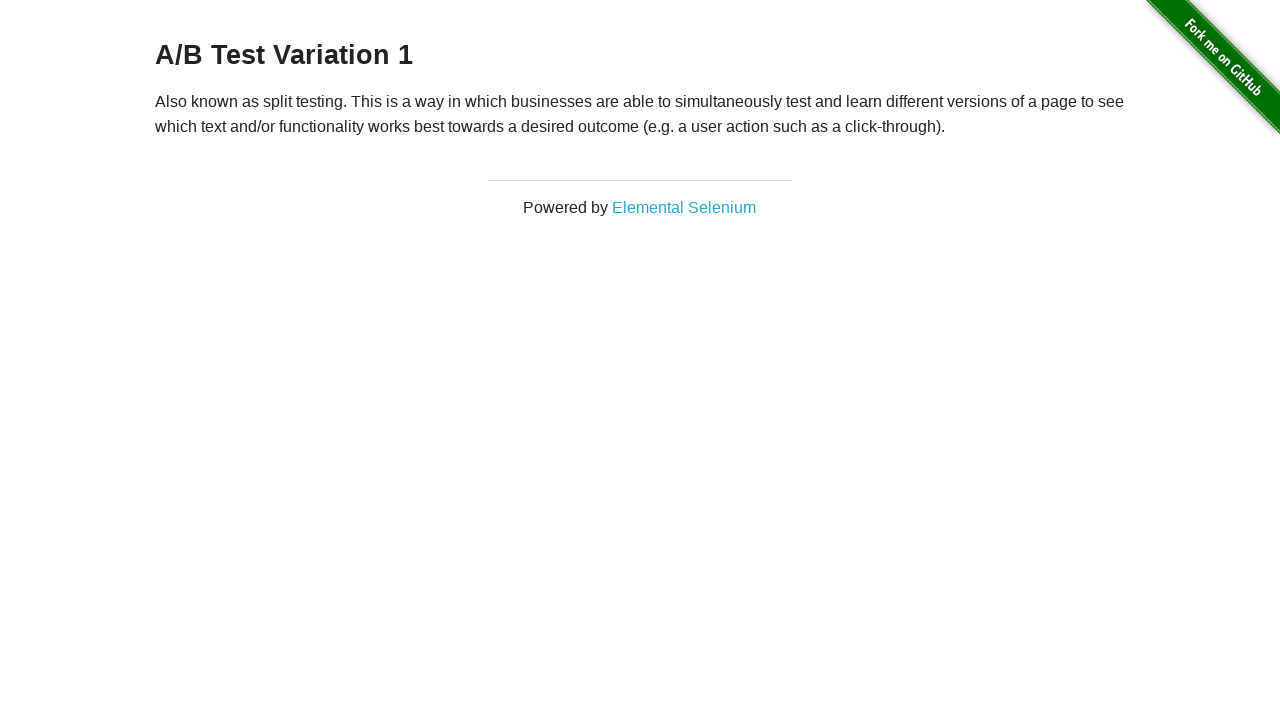

Retrieved initial heading text from A/B test page
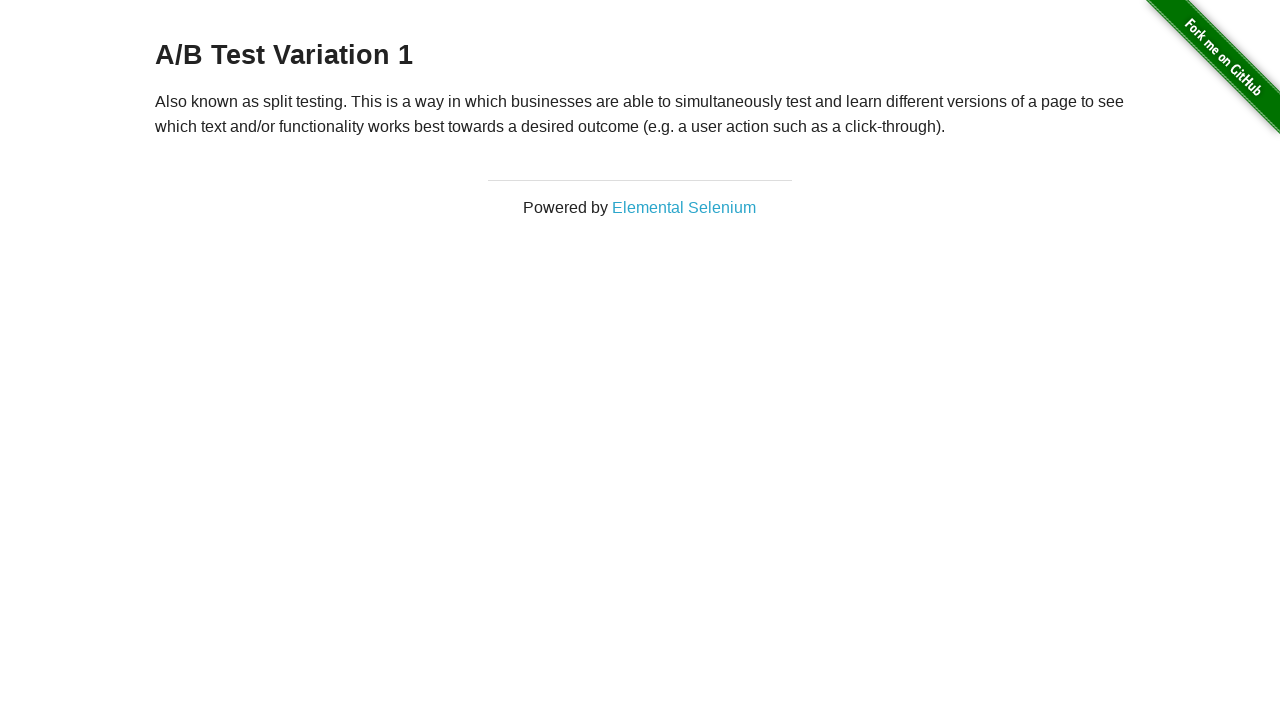

Added optimizelyOptOut cookie to context
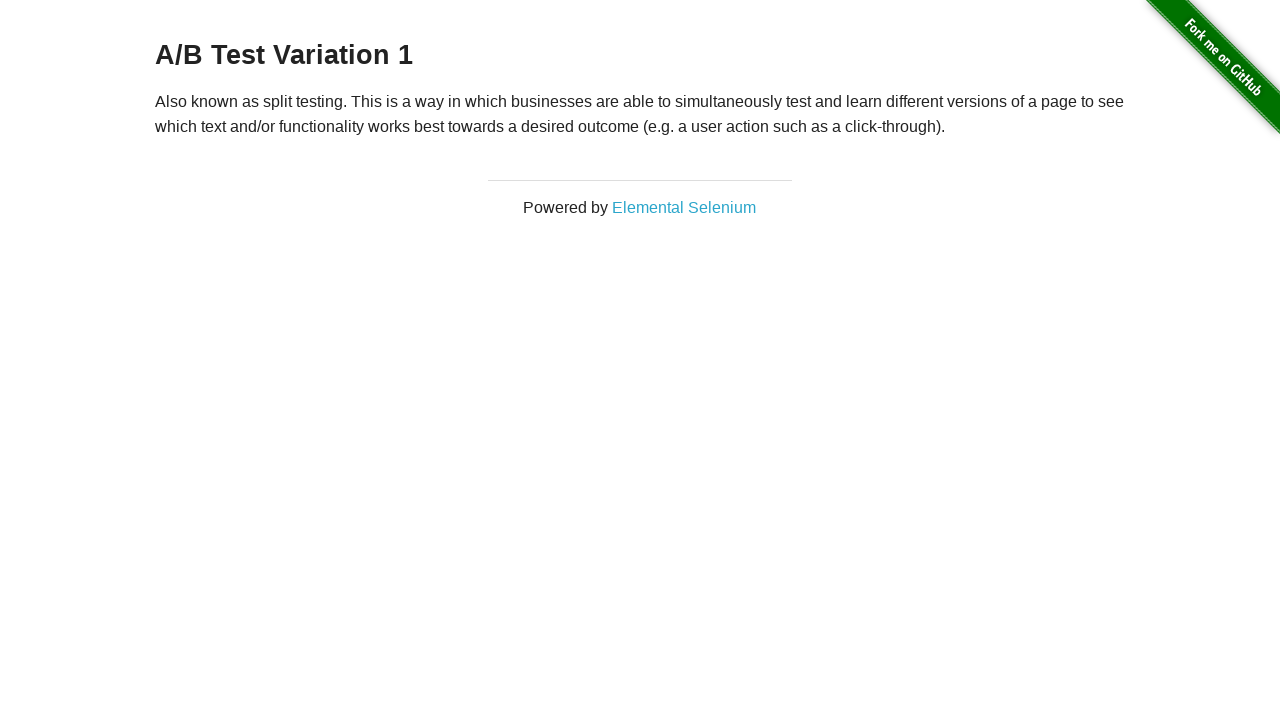

Reloaded page after adding opt-out cookie
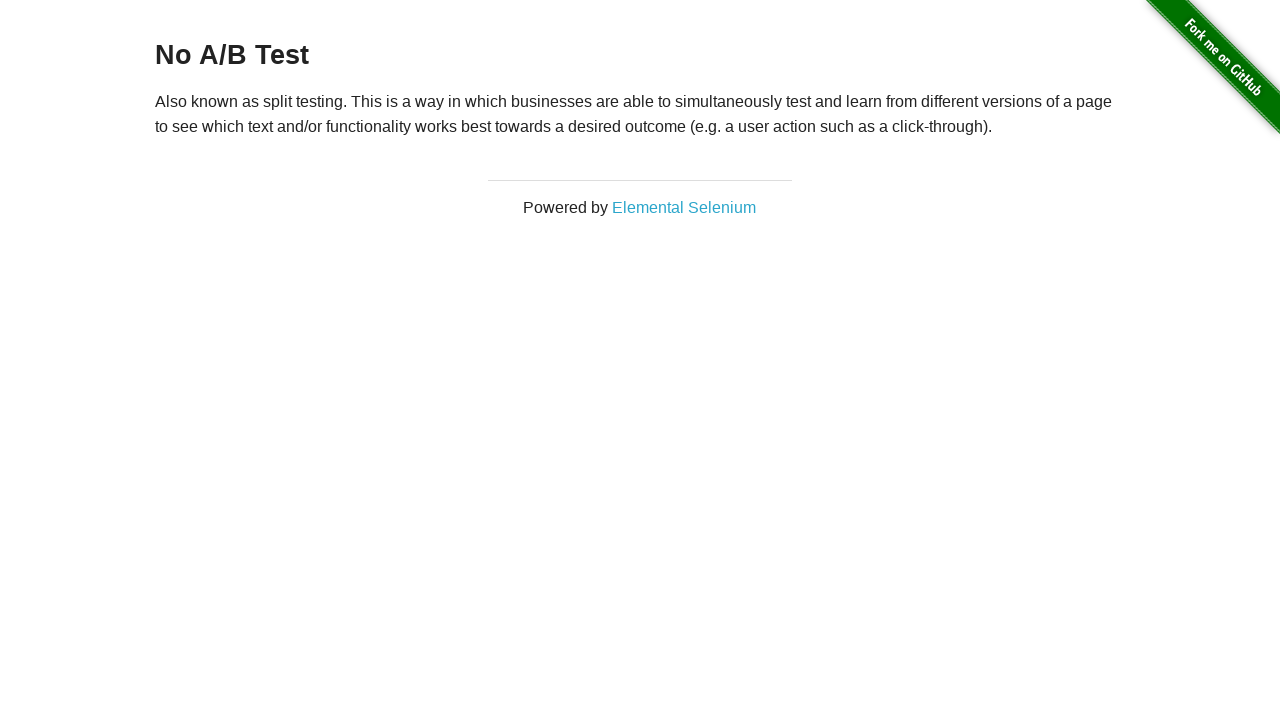

Retrieved heading text after opt-out to verify result
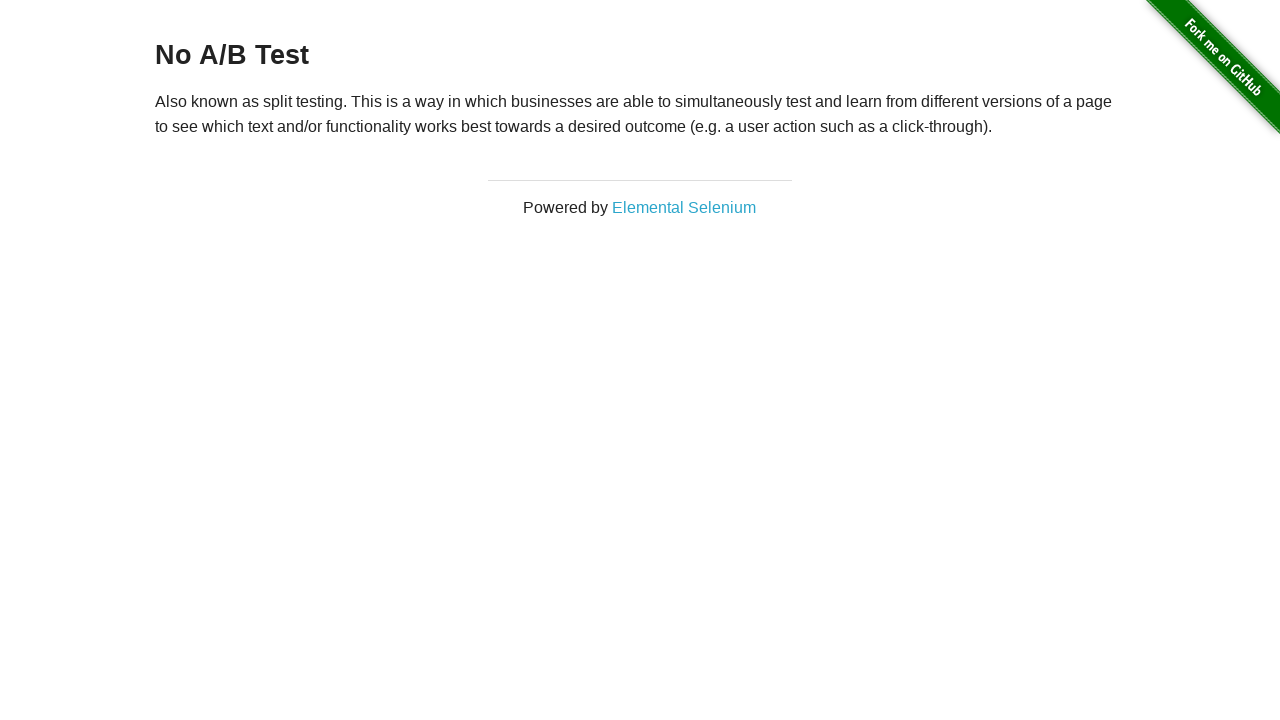

Verified heading shows 'No A/B Test' - opt-out successful
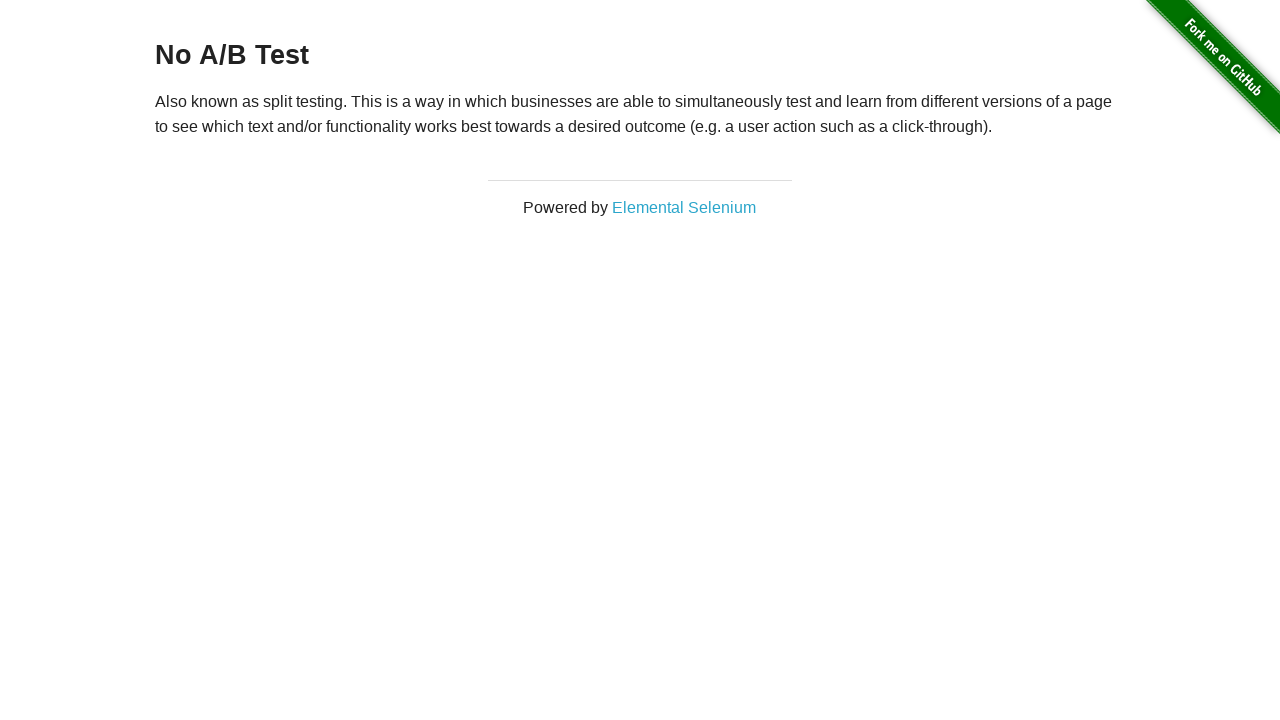

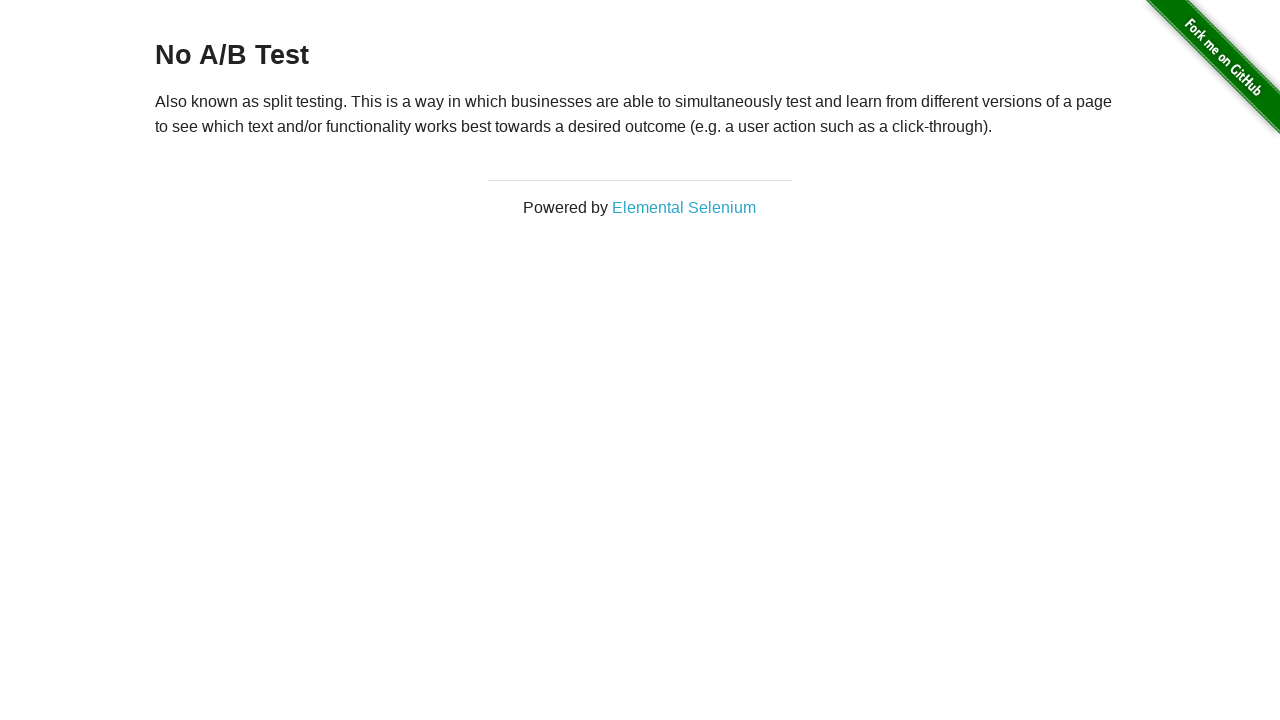